Tests that saving an appointment with a past date shows an appropriate error message by filling out the patient form with a date in the past.

Starting URL: https://sitetc1kaykywaleskabreno.vercel.app/paciente

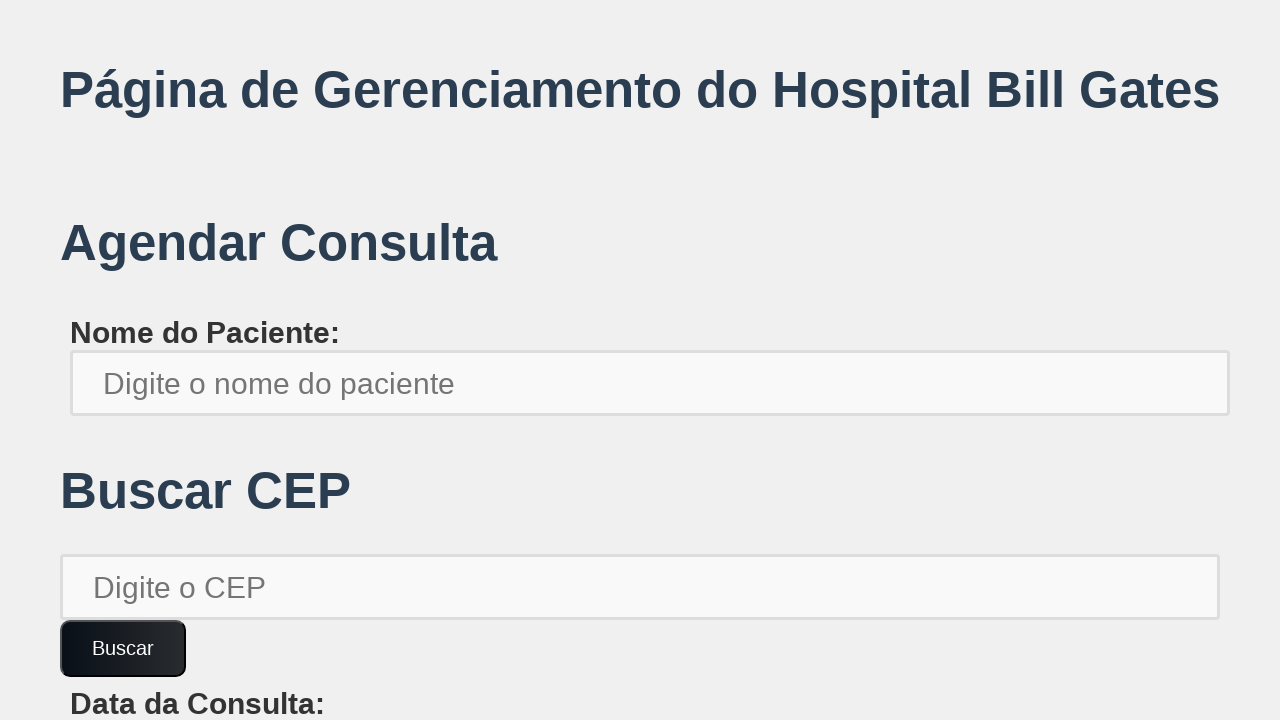

Filled patient name field with 'bob.brown654' on xpath=//*[@id='root']/div/div[1]/label/input
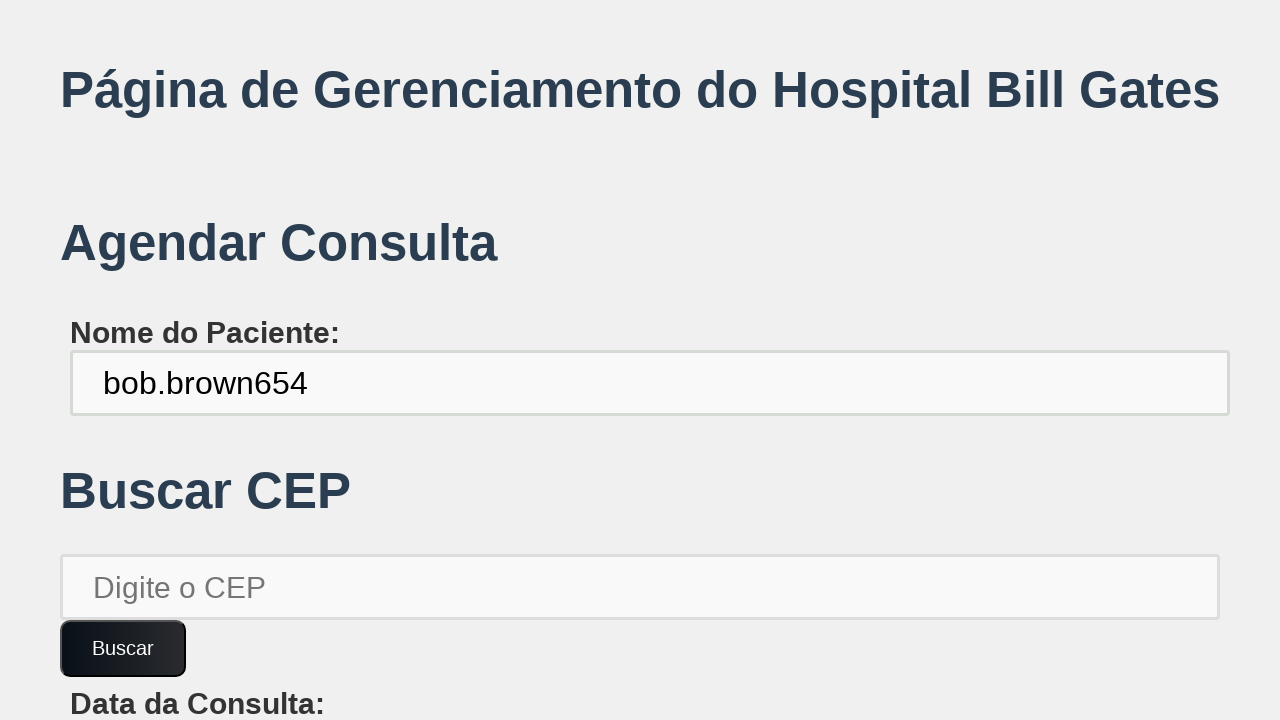

Filled patient postal code field with '13690000' on xpath=//*[@id='root']/div/div[2]/input
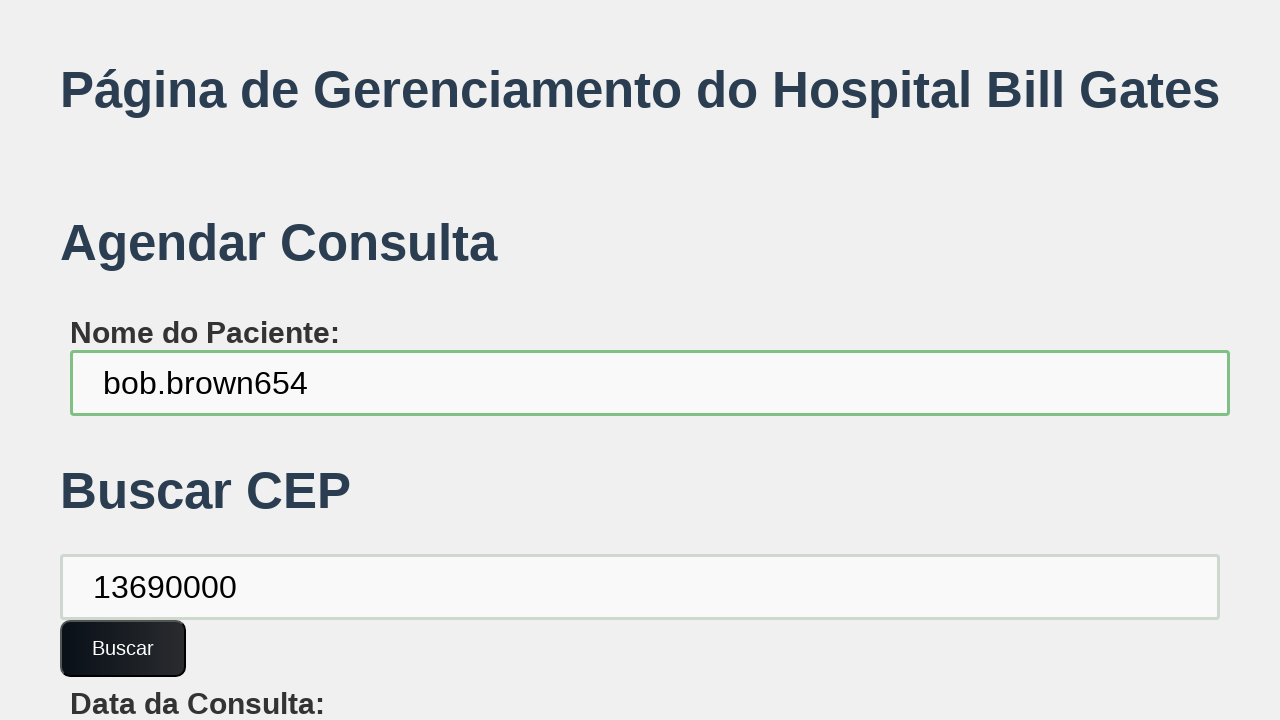

Clicked confirm button to validate patient information at (123, 648) on xpath=//*[@id='root']/div/div[2]/button
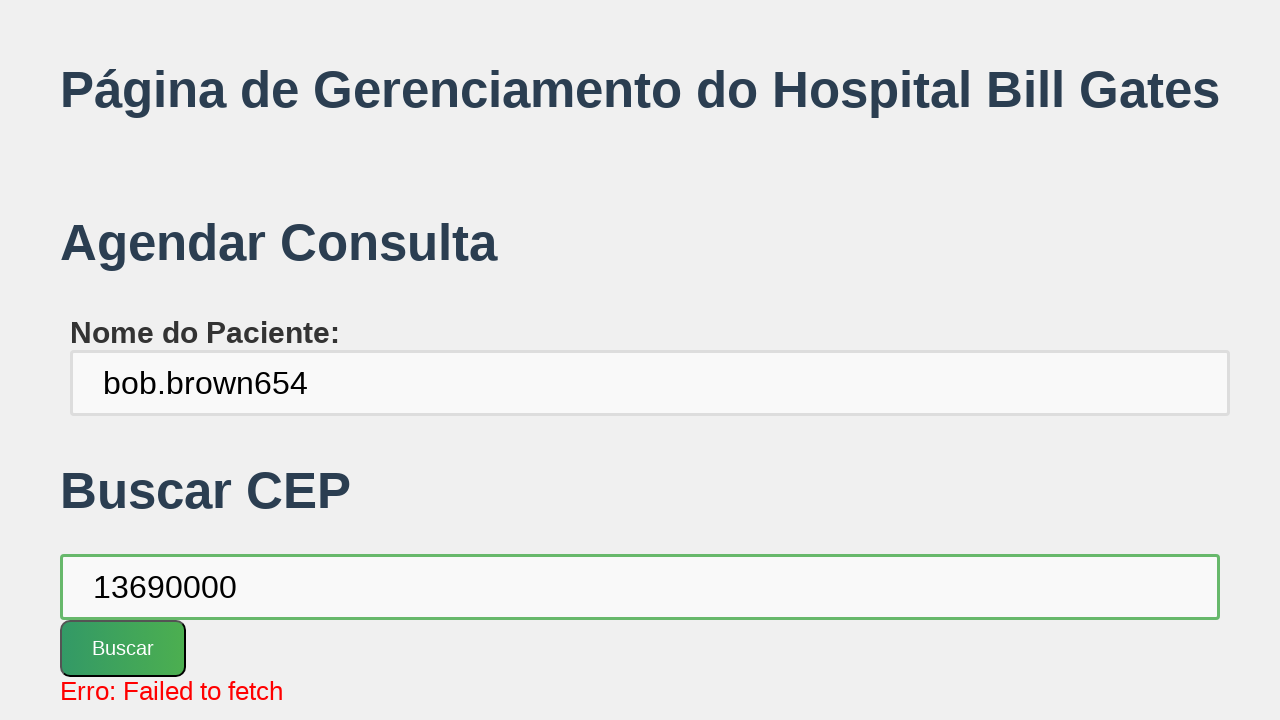

Filled appointment date field with past date '2023-01-01' on xpath=//*[@id='root']/div/div[3]/label/input
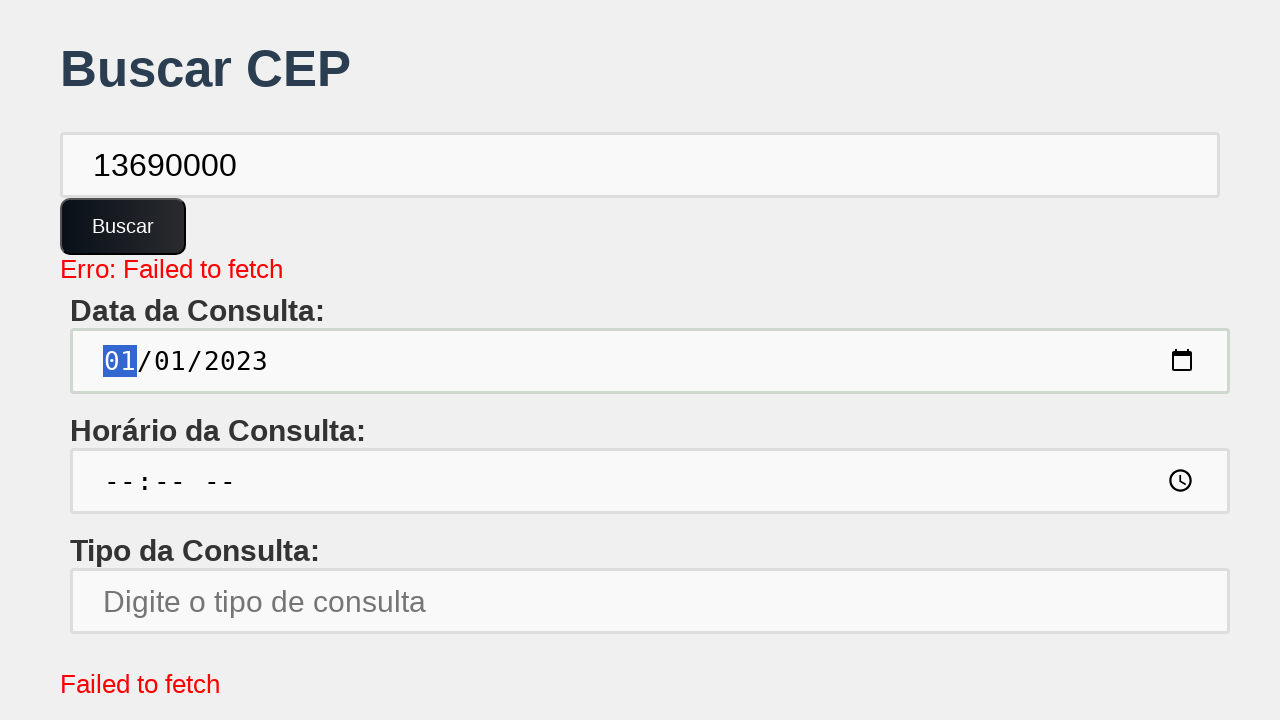

Filled appointment time field with '10:30' on xpath=//*[@id='root']/div/div[4]/label/input
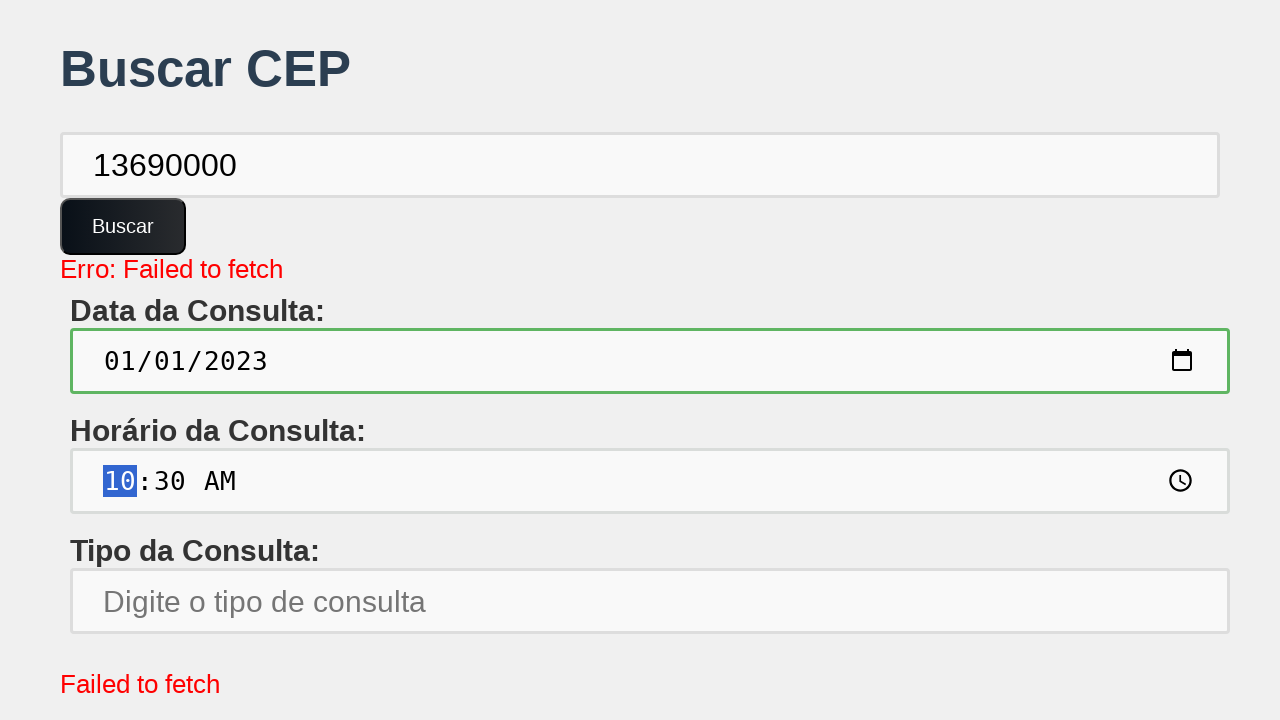

Filled specialty field with 'Otorrinolaringologista' on xpath=//*[@id='root']/div/div[5]/label/input
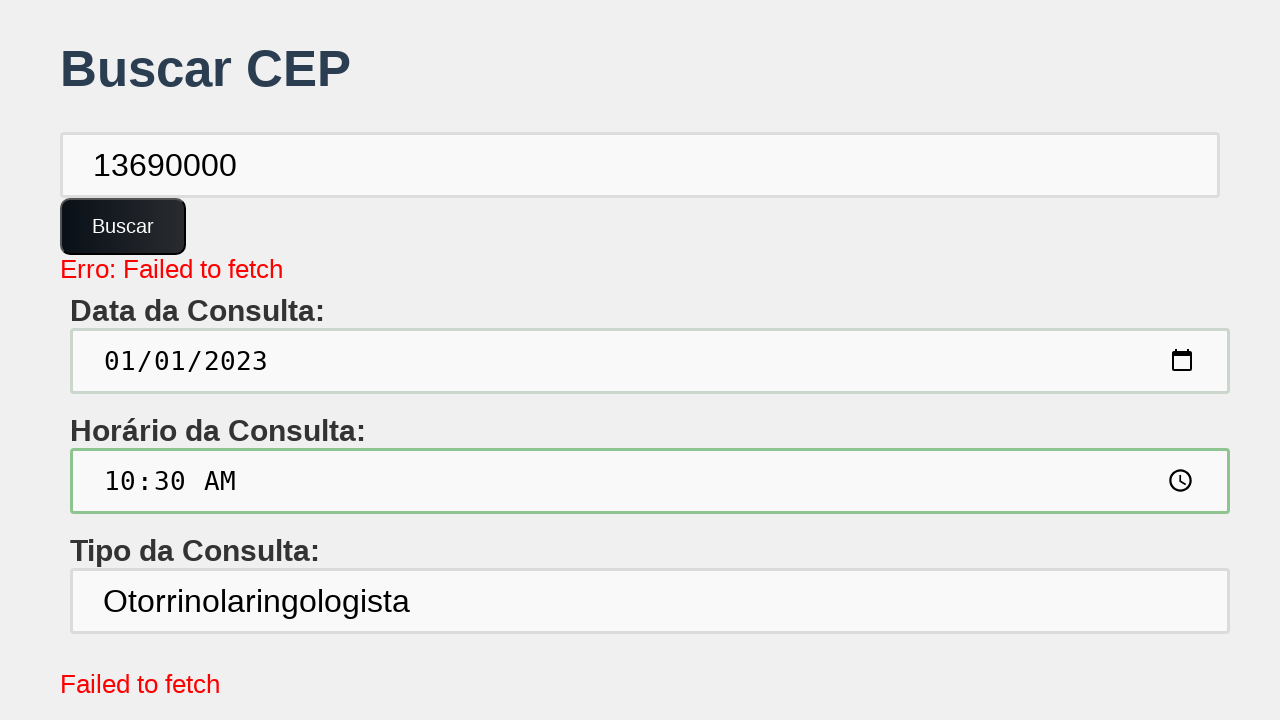

Clicked save button to attempt saving appointment with past date at (162, 612) on xpath=//*[@id='root']/div/button[1]
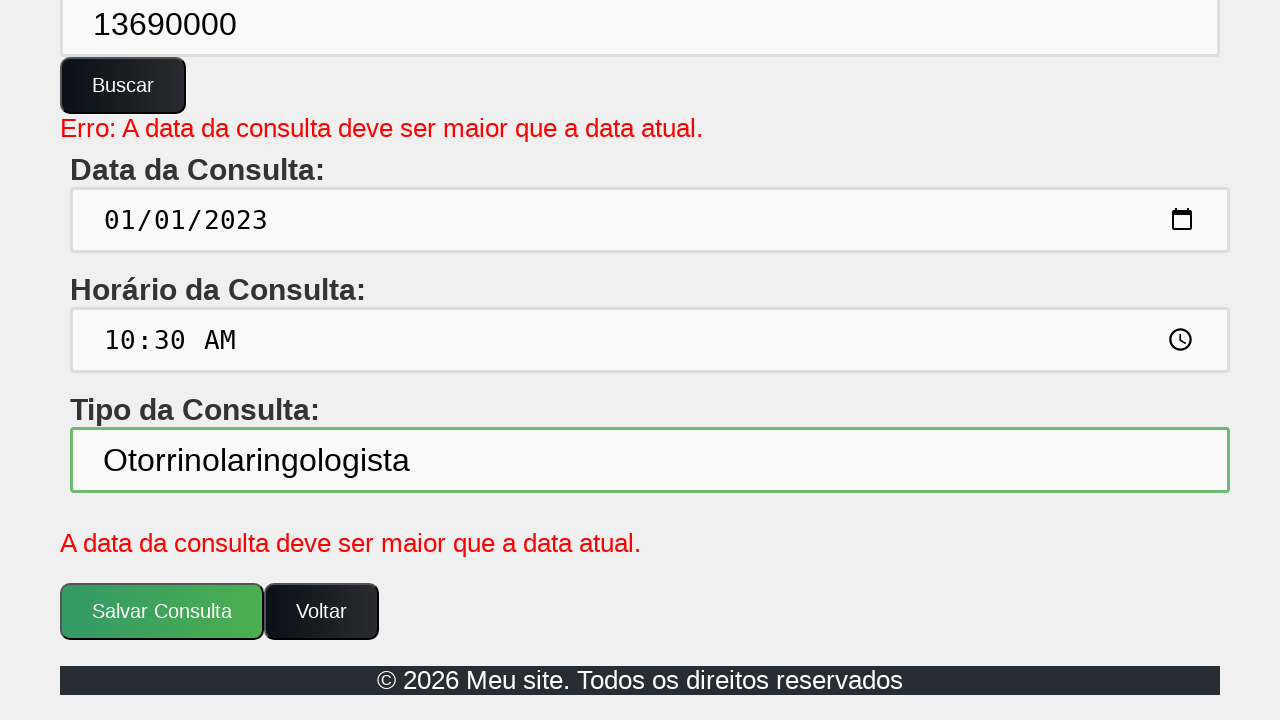

Error message appeared indicating invalid past date for appointment
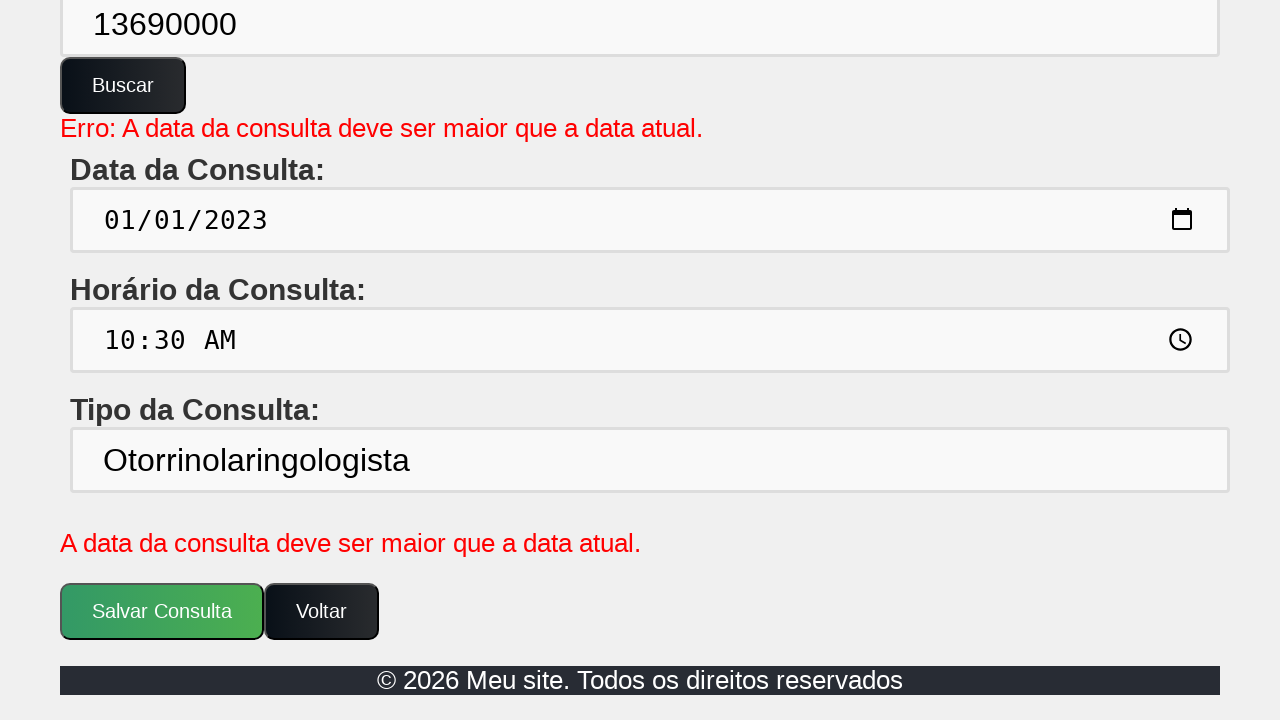

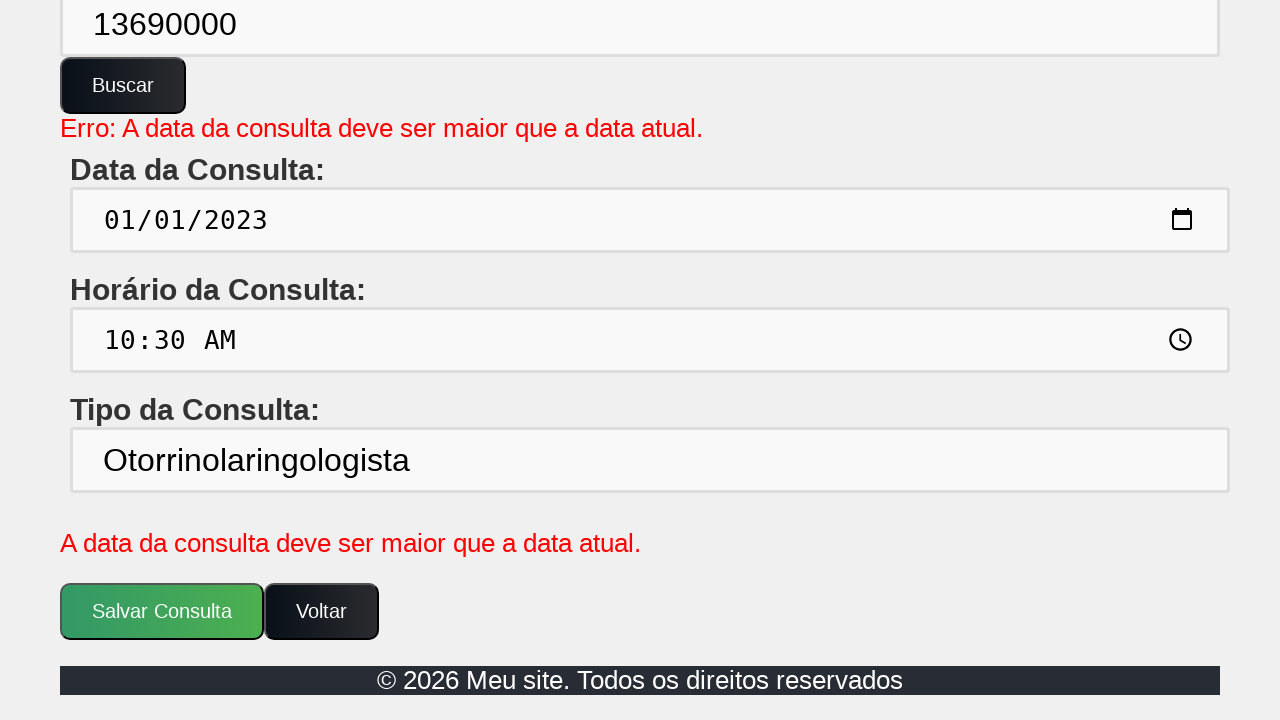